Tests dropdown menu functionality by navigating to a demo site, interacting with a country selection dropdown, retrieving all available options, and selecting "Bermuda" from the list.

Starting URL: https://www.globalsqa.com/demo-site/select-dropdown-menu/

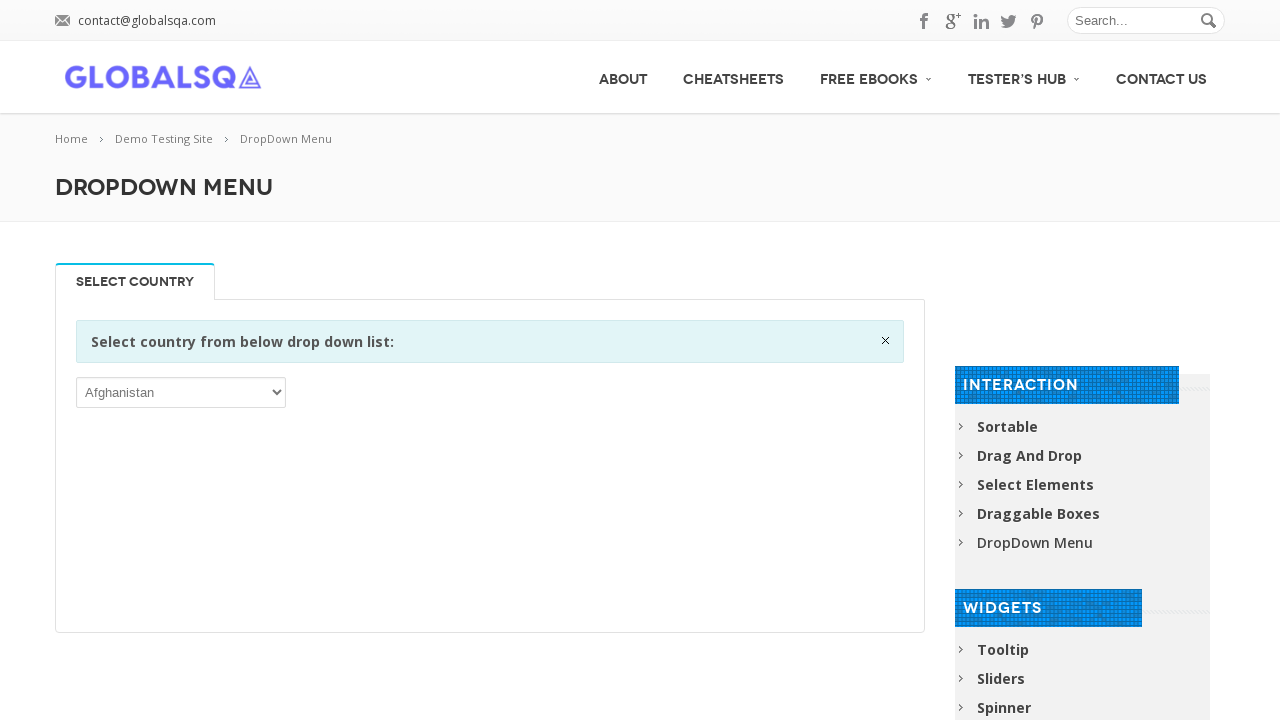

Waited for page to load (networkidle state)
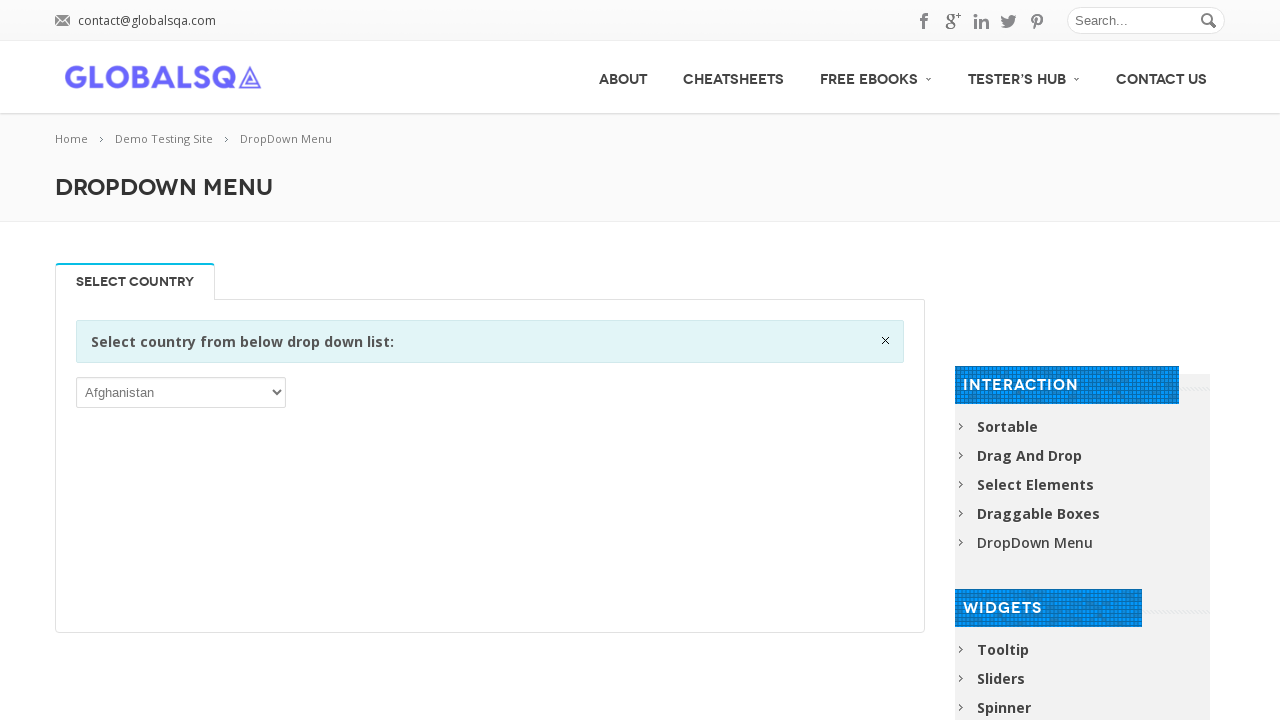

Located the dropdown select element
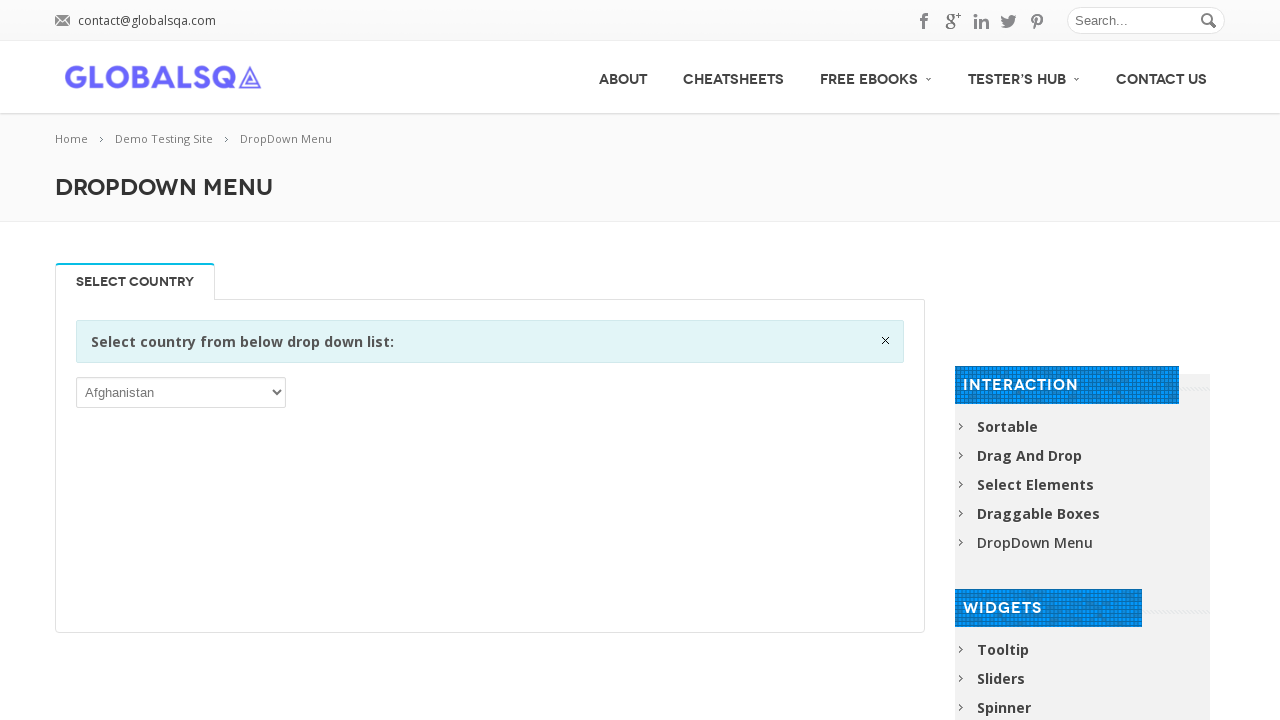

Located the 'Select Country' title element
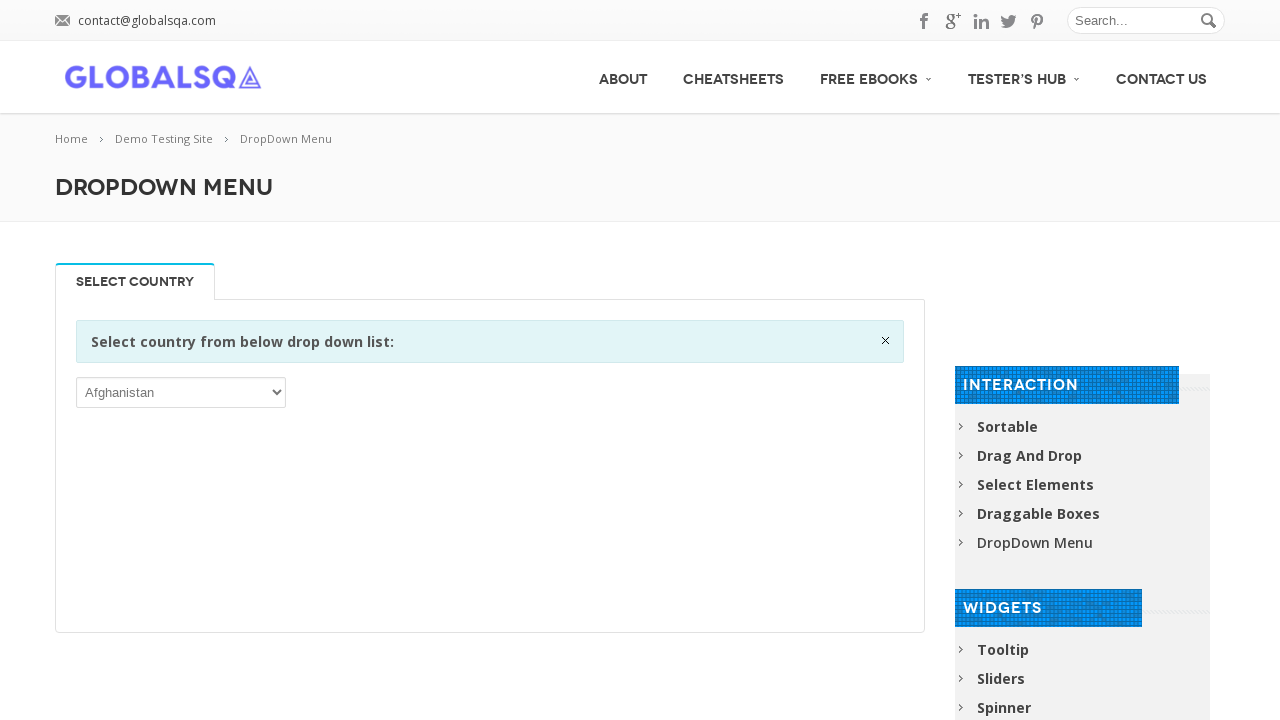

'Select Country' title element became visible
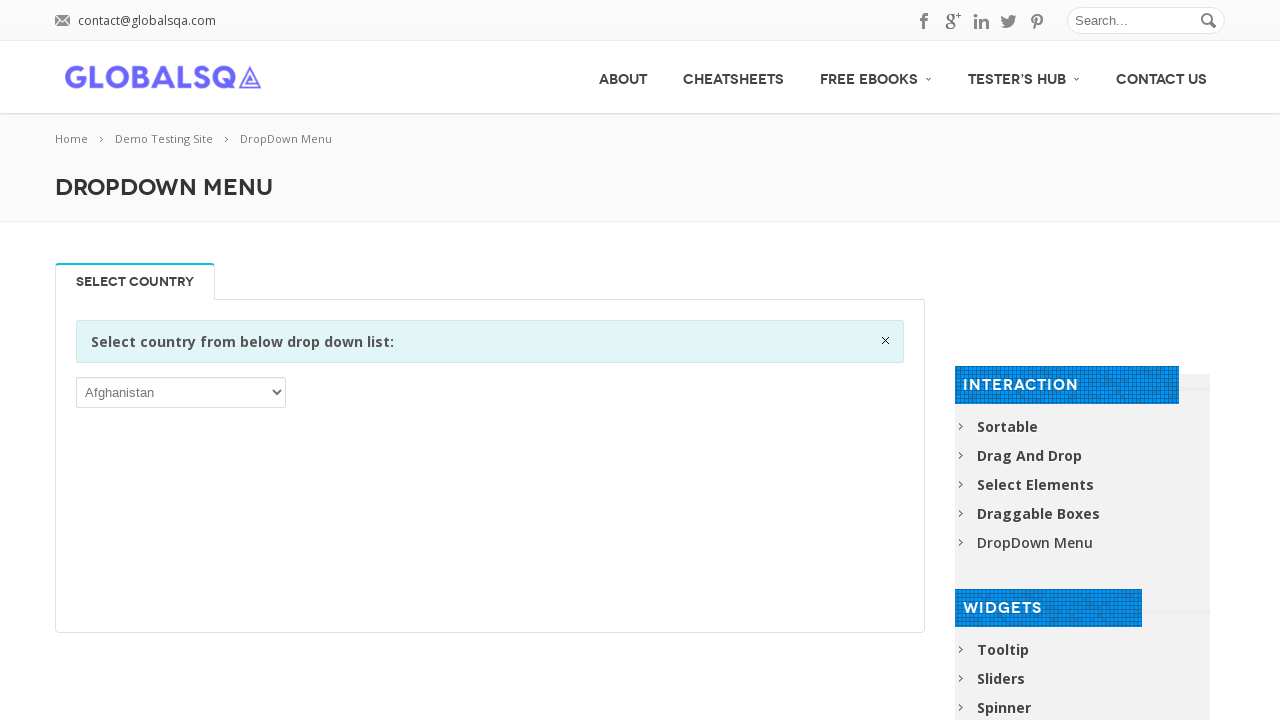

Dropdown became visible
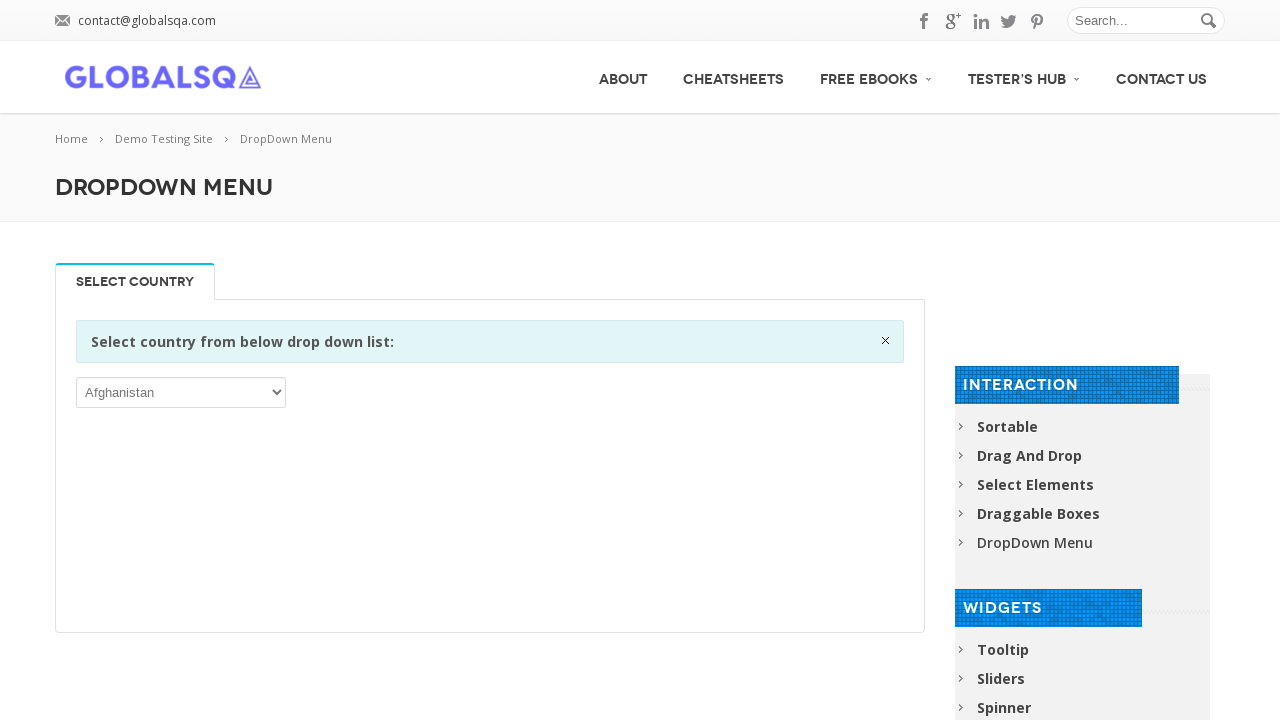

Retrieved all dropdown options (249 options found)
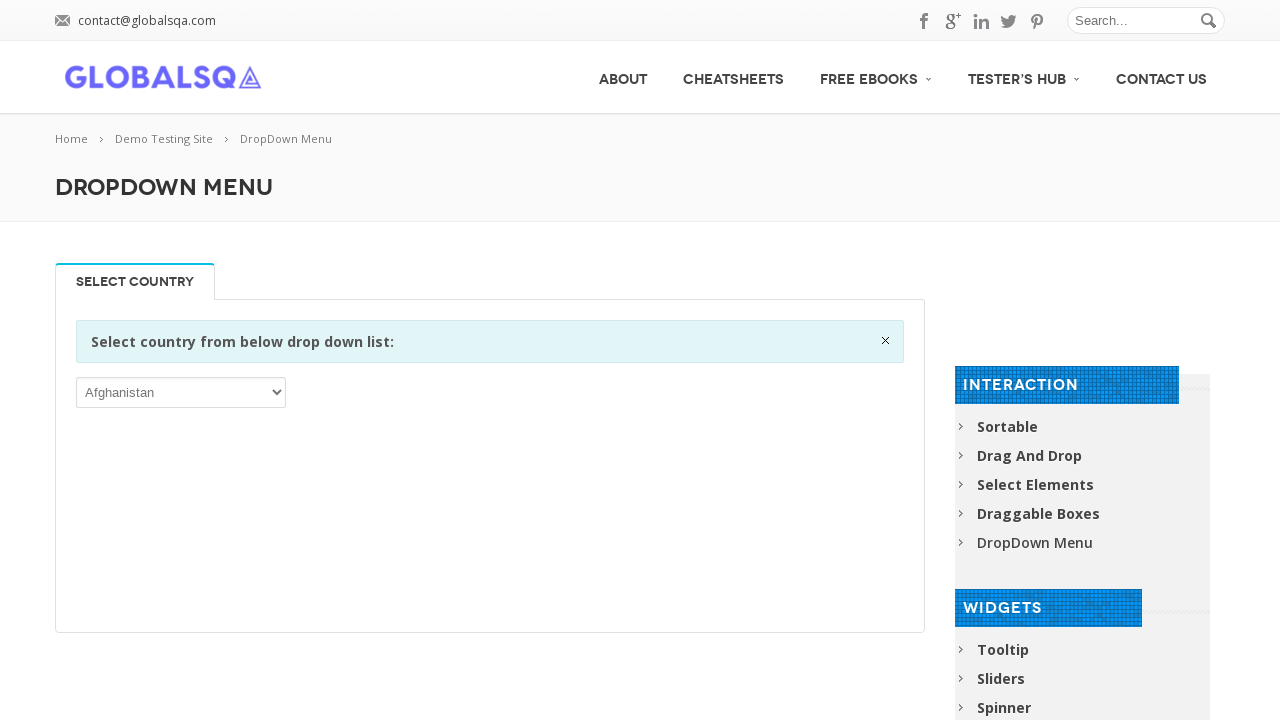

Selected 'Bermuda' from the dropdown on xpath=//select >> nth=0
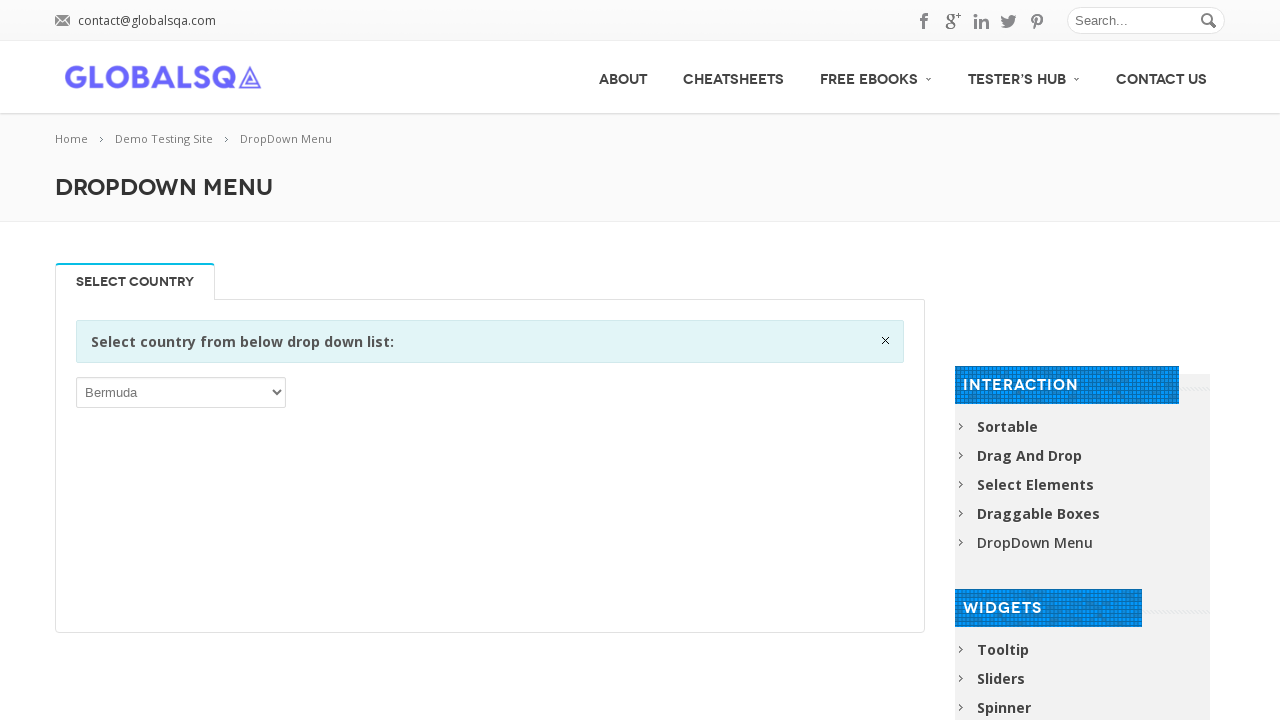

Waited 1 second for selection to take effect
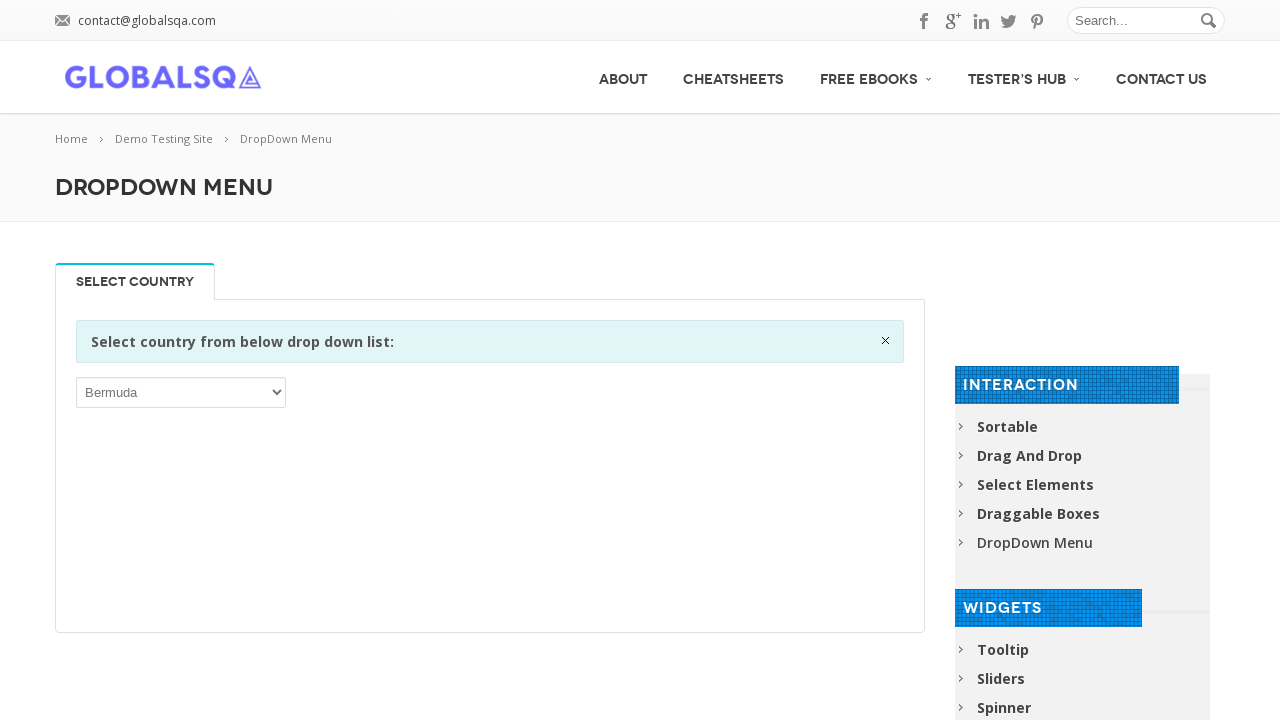

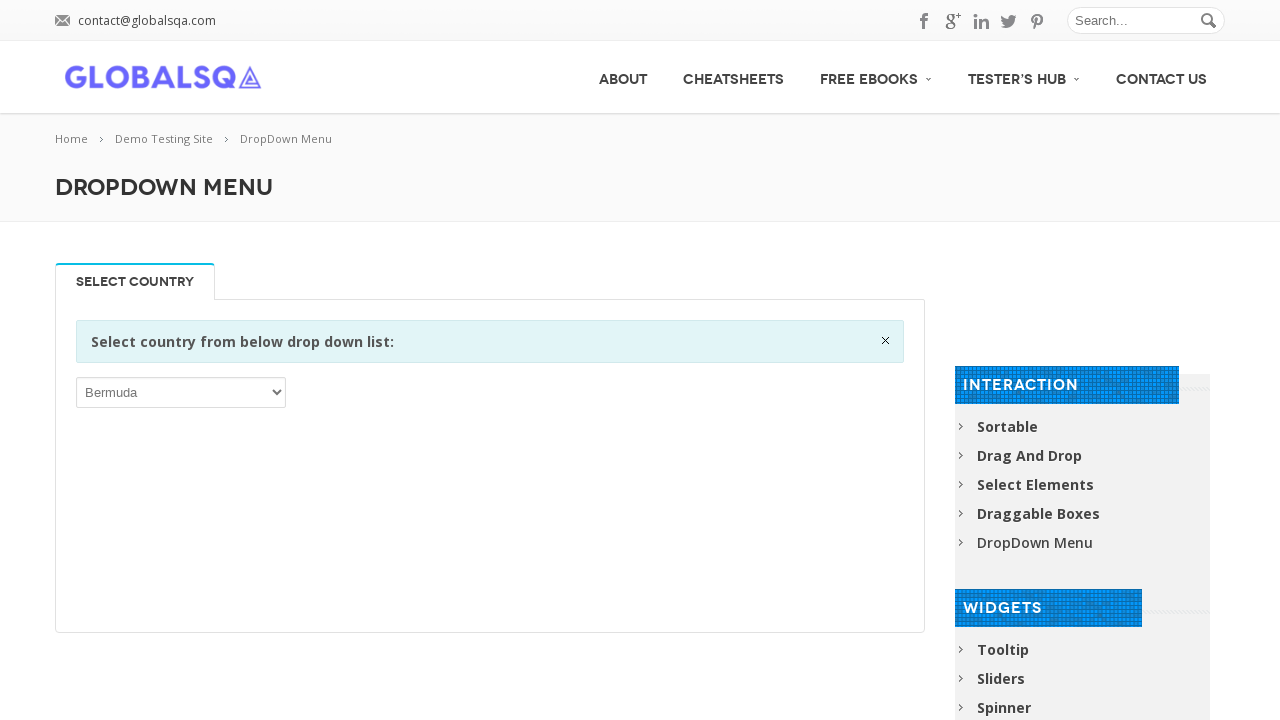